Tests creating a new task with unicode characters on a task board, filling in the project title and task name fields, then submitting the form to verify text wrapping behavior.

Starting URL: http://qa-assignment.oblakogroup.ru/board/aleksandr_rudnev

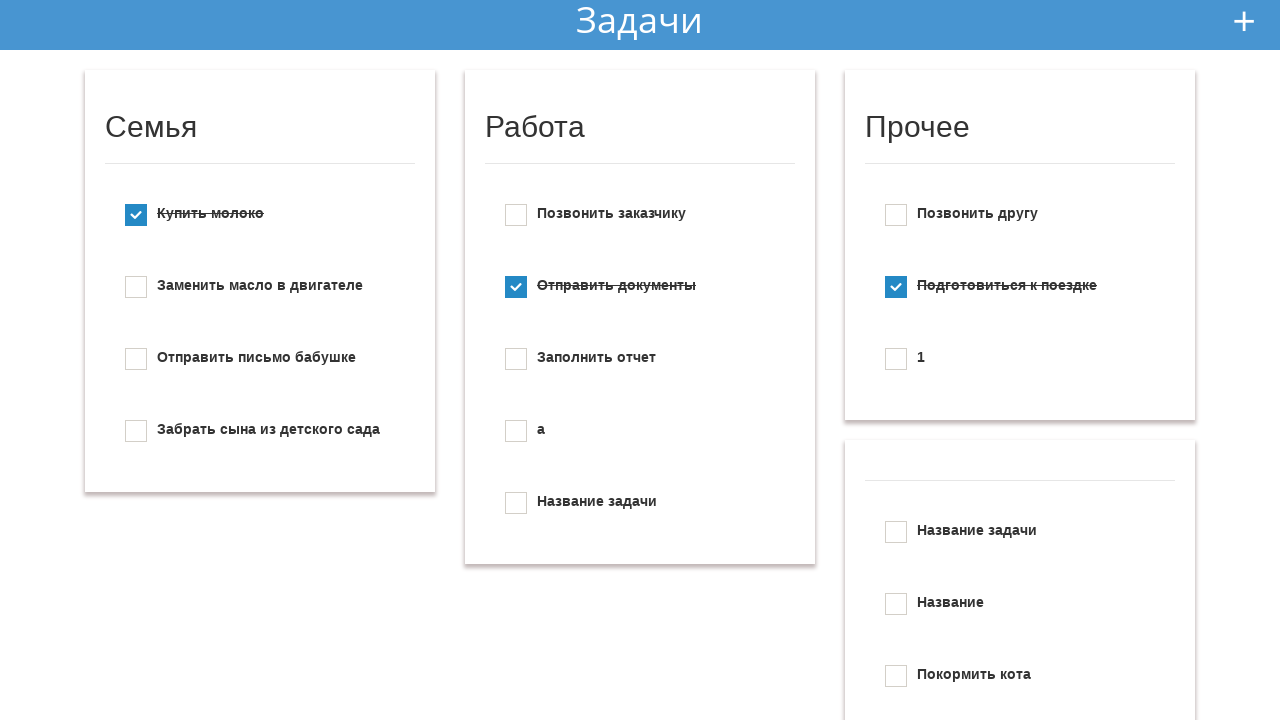

Clicked button to open new task interface at (1244, 21) on xpath=//*[@id="add_new_todo"]/img
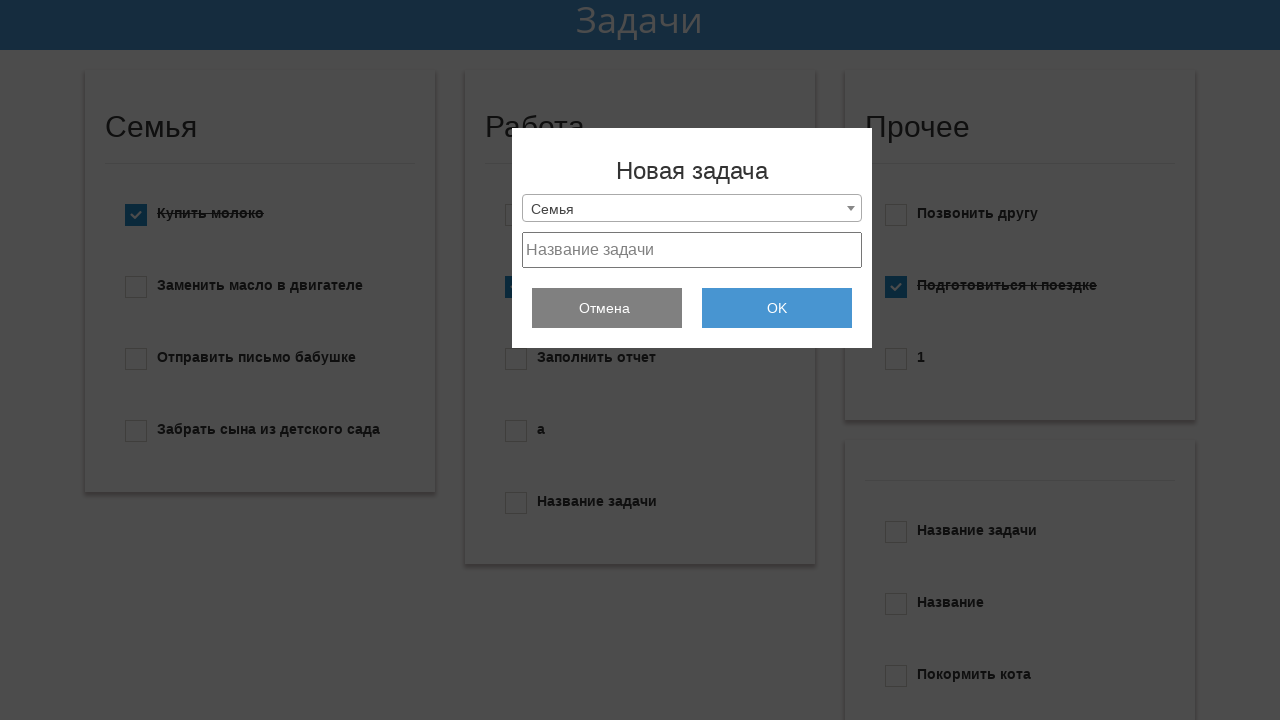

Clicked on category selector dropdown at (692, 209) on #select2-select_category-container
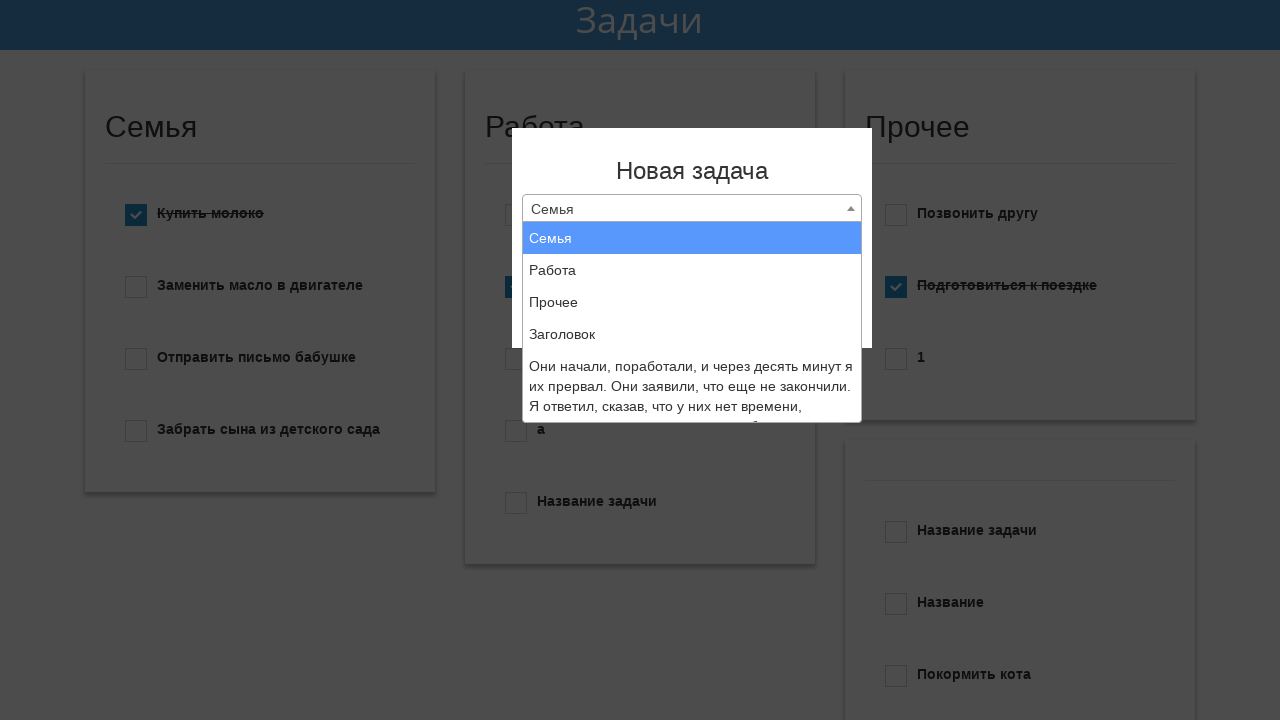

Selected 'Create new list' option from dropdown at (692, 406) on xpath=//html[1]/body[1]/span[1]/span[1]/span[2]/ul[1]/li[last()]
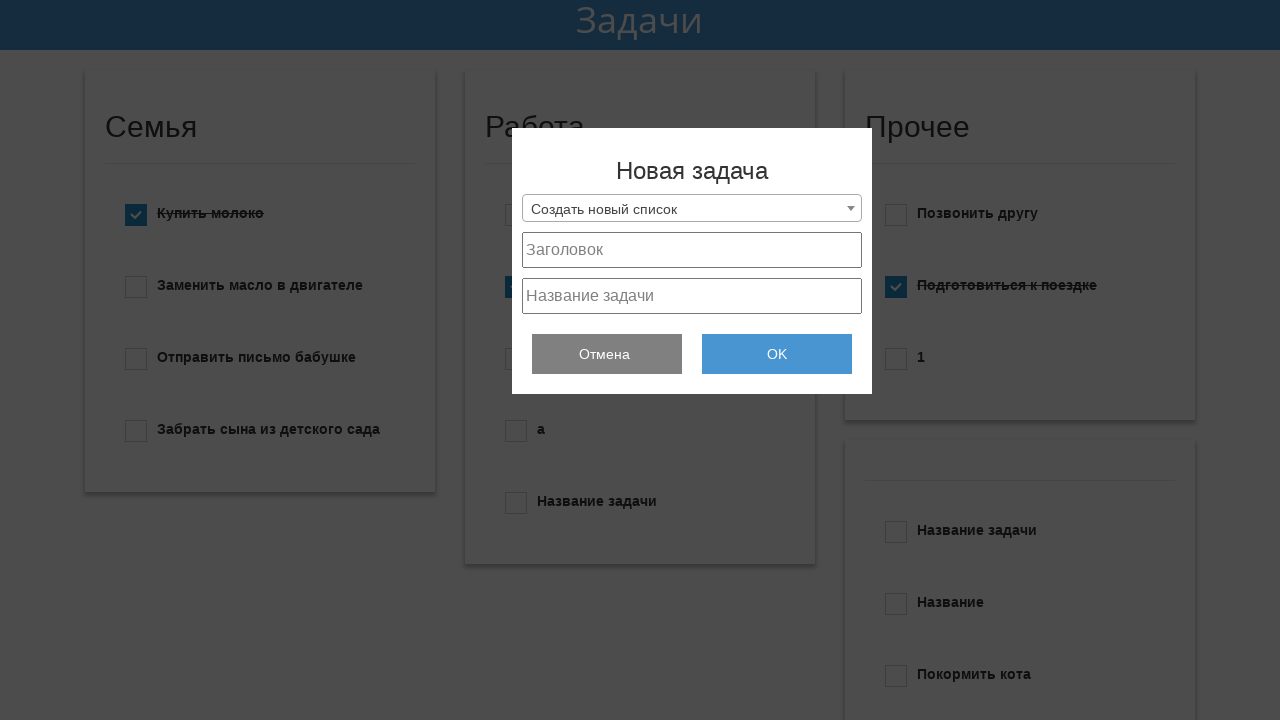

Clicked on project title field at (692, 250) on #project_title
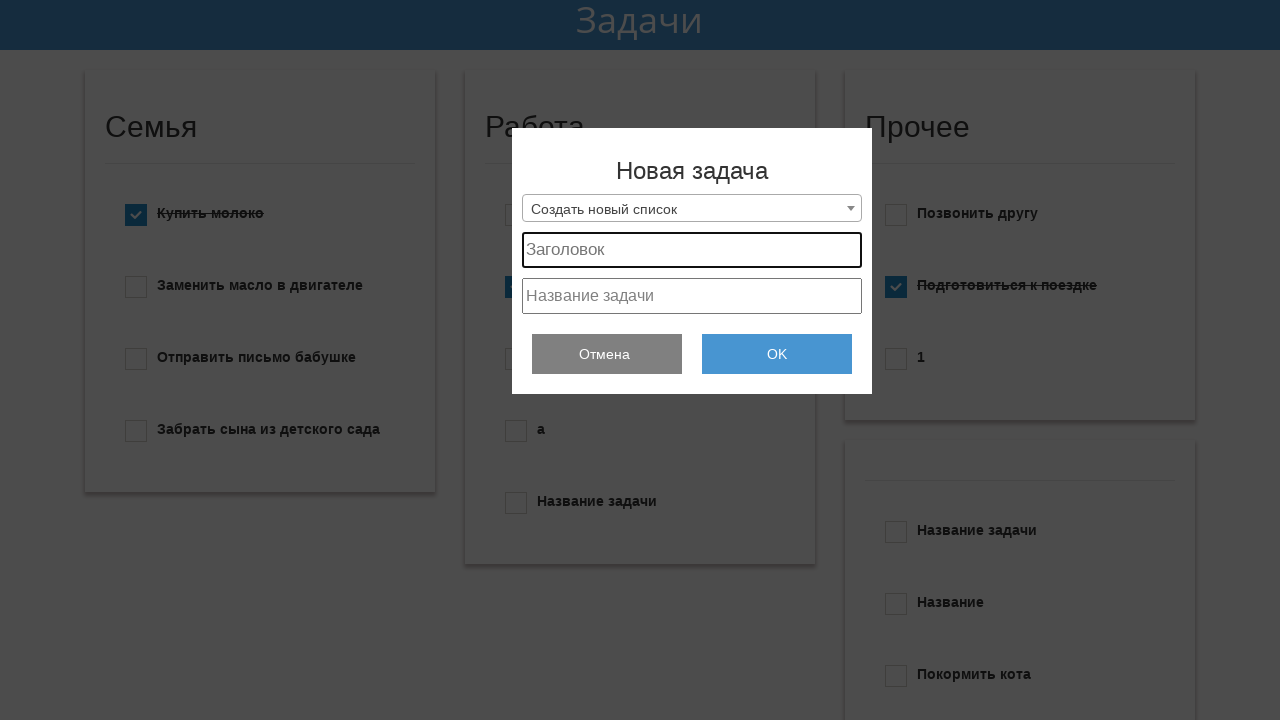

Filled project title field with unicode characters 'FLŰGGÅƏNK∂€ČHIŒβØL∫ÊN' on #project_title
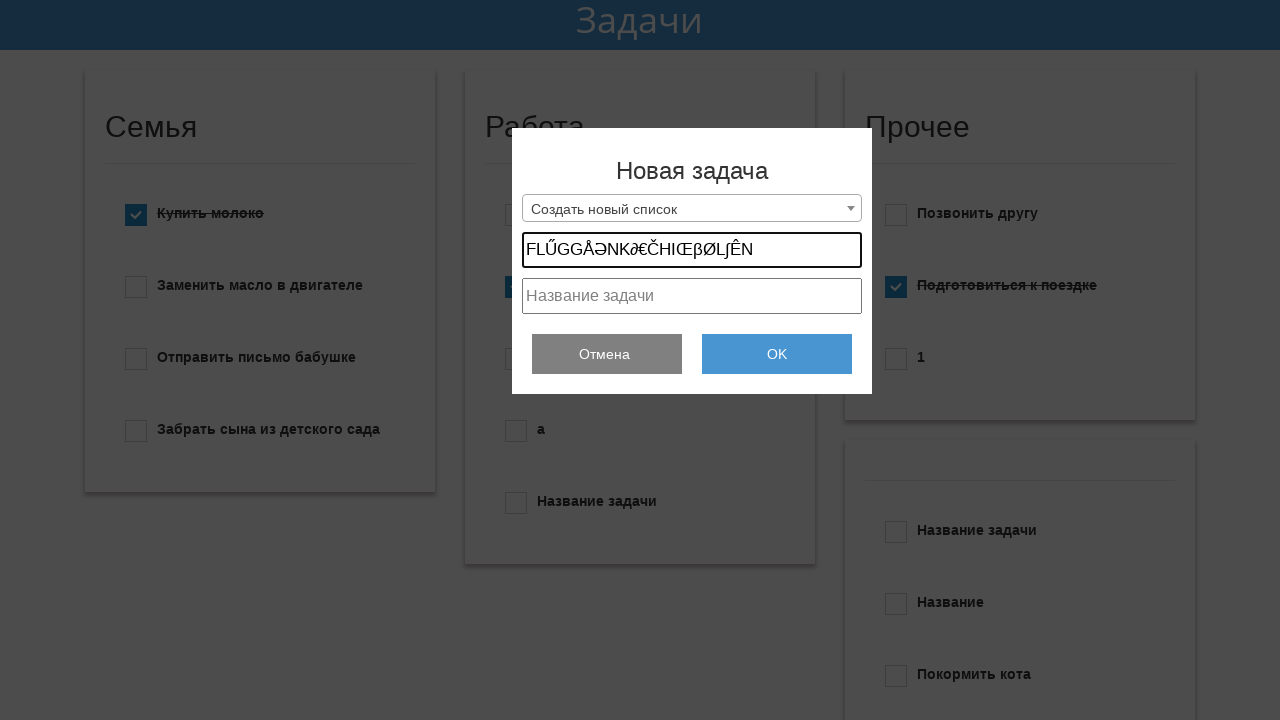

Clicked on task name field at (692, 296) on #project_text
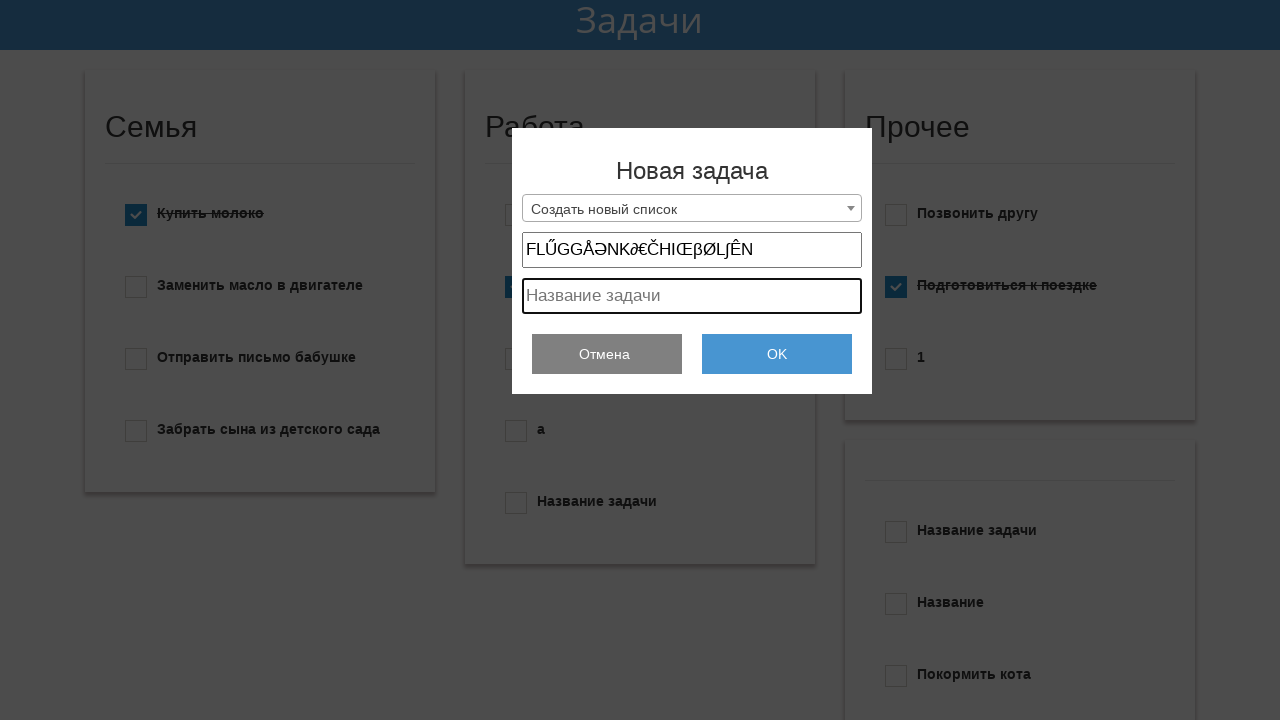

Filled task name field with unicode characters 'FLŰGGÅƏNK∂€ČHIŒβØL∫ÊN' on #project_text
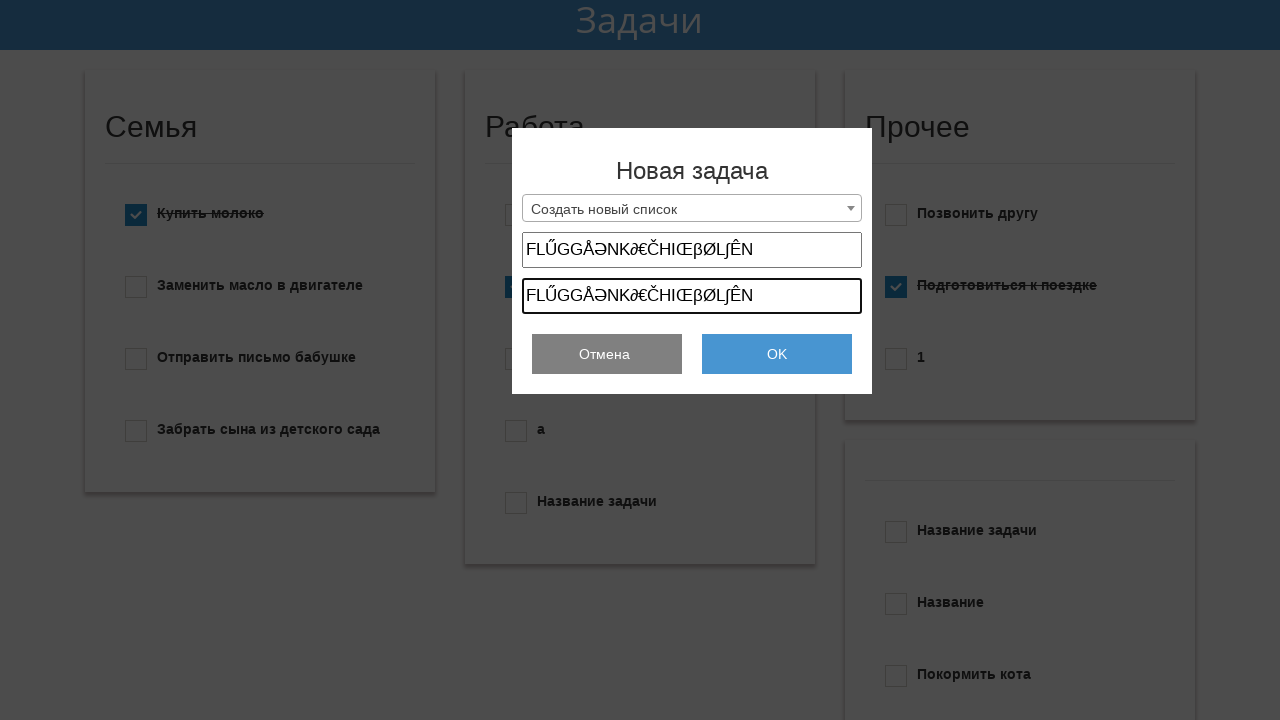

Clicked OK button to submit the task creation form at (777, 354) on xpath=//html/body/div[1]/div/div/form/a[2]
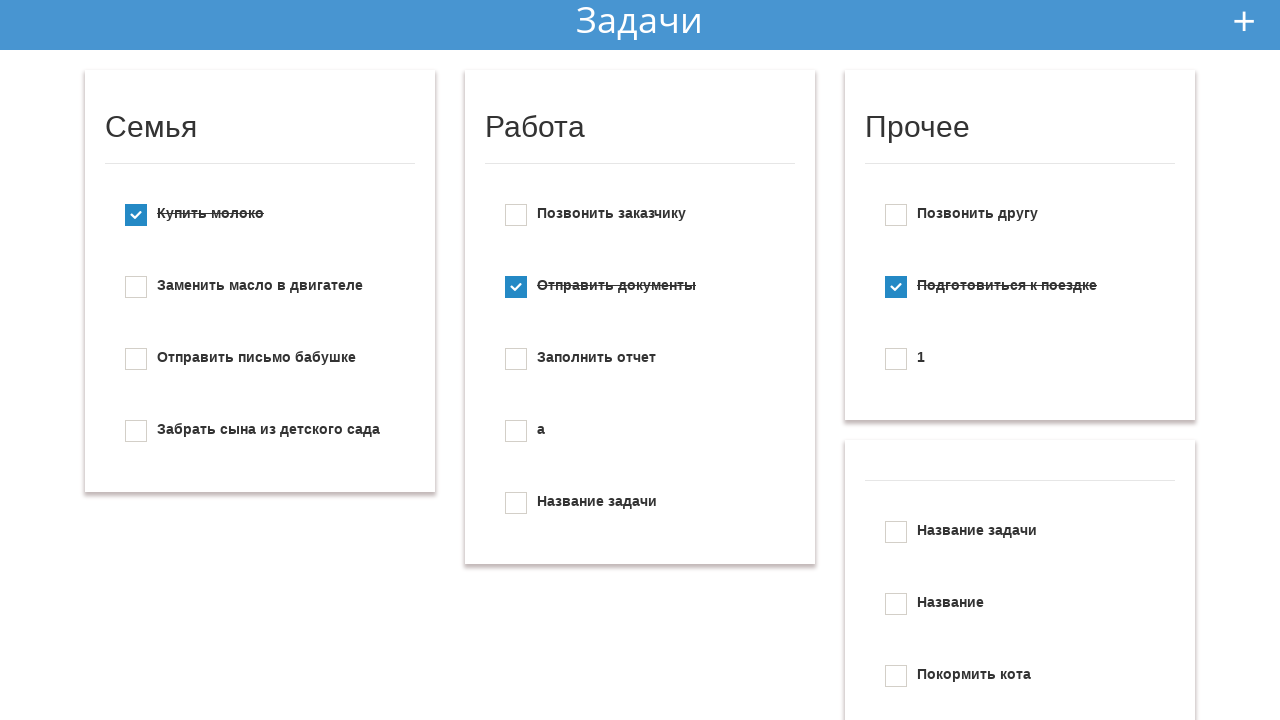

Waited for new task block to appear on the board
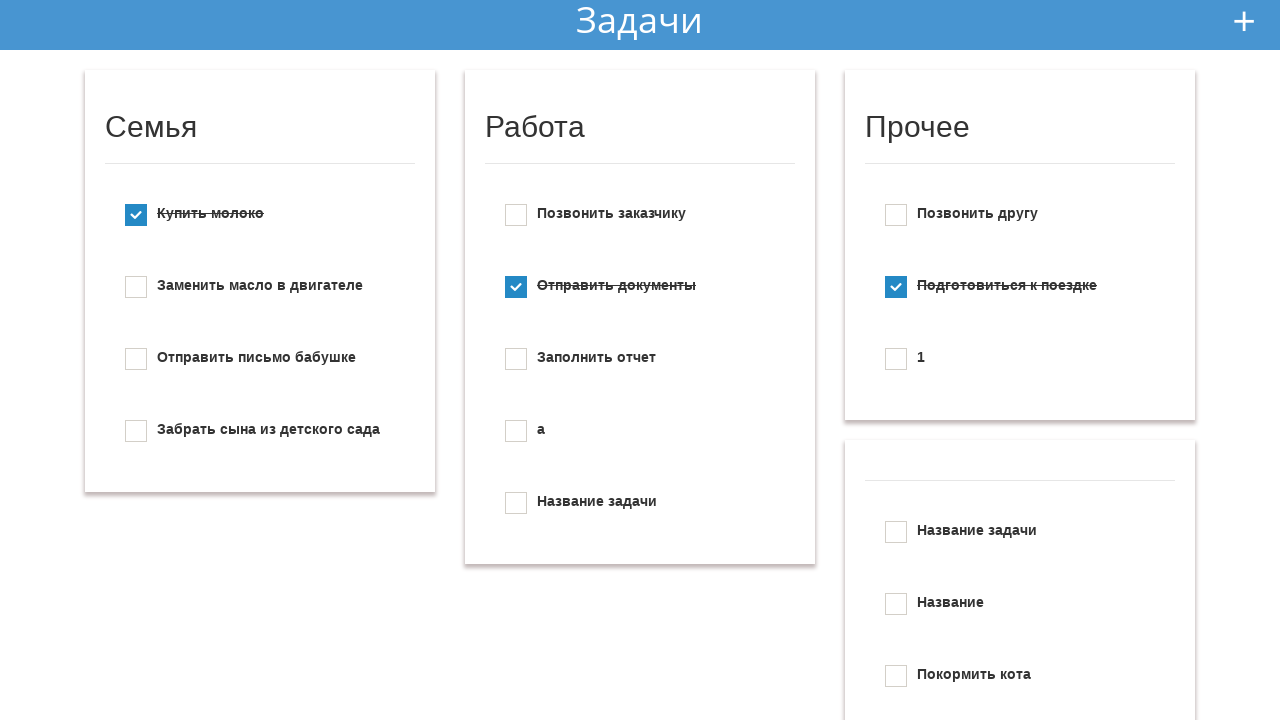

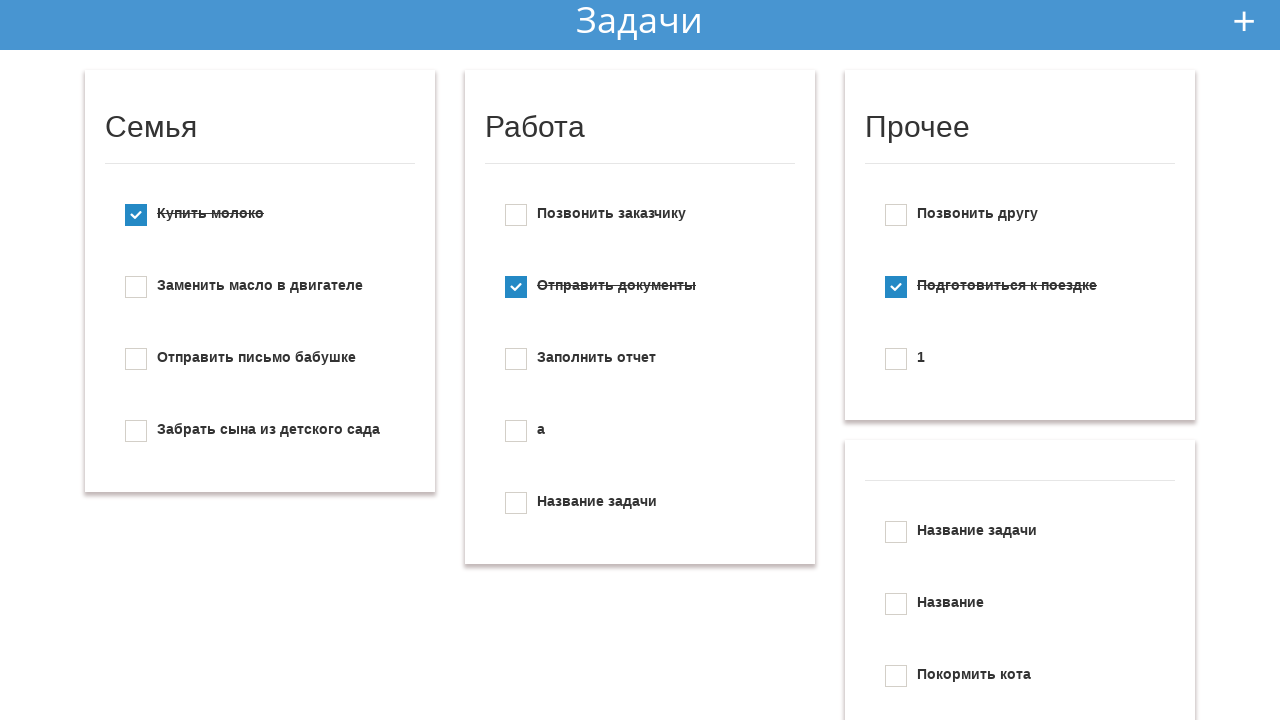